Tests search functionality by searching for "ca" and adding the second product to cart

Starting URL: https://rahulshettyacademy.com/seleniumPractise/#/

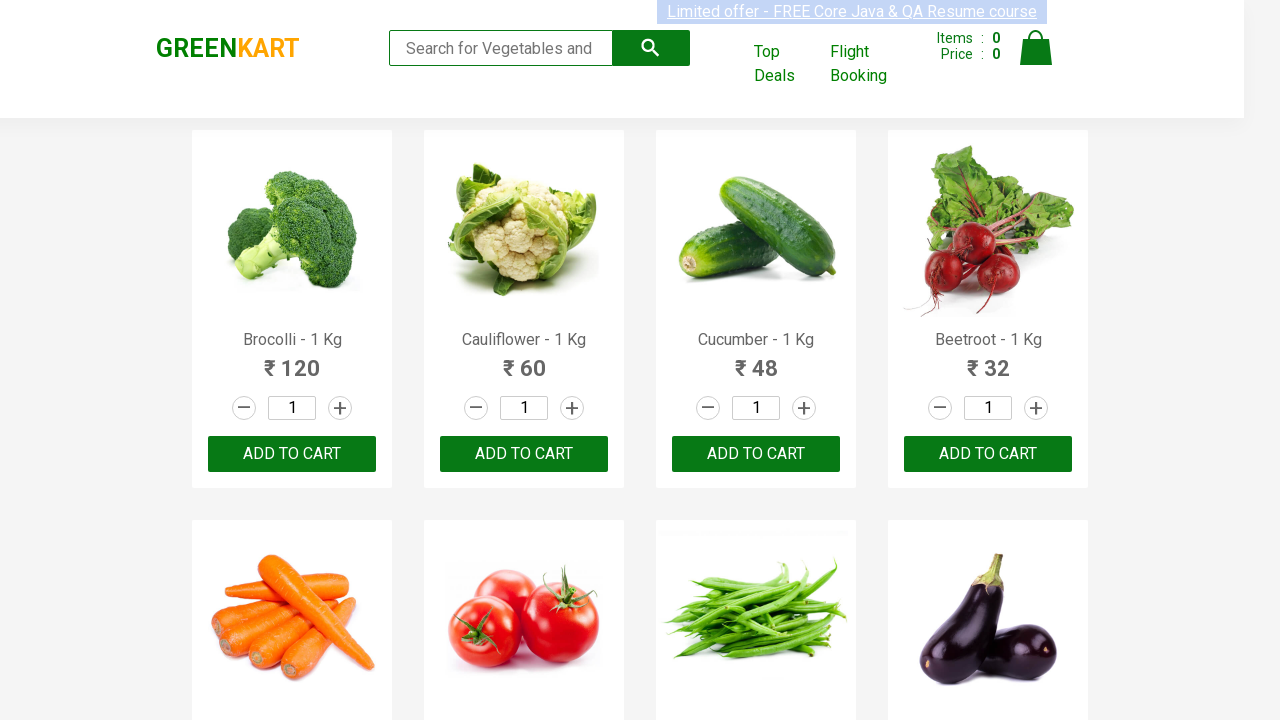

Filled search field with 'ca' on .search-keyword
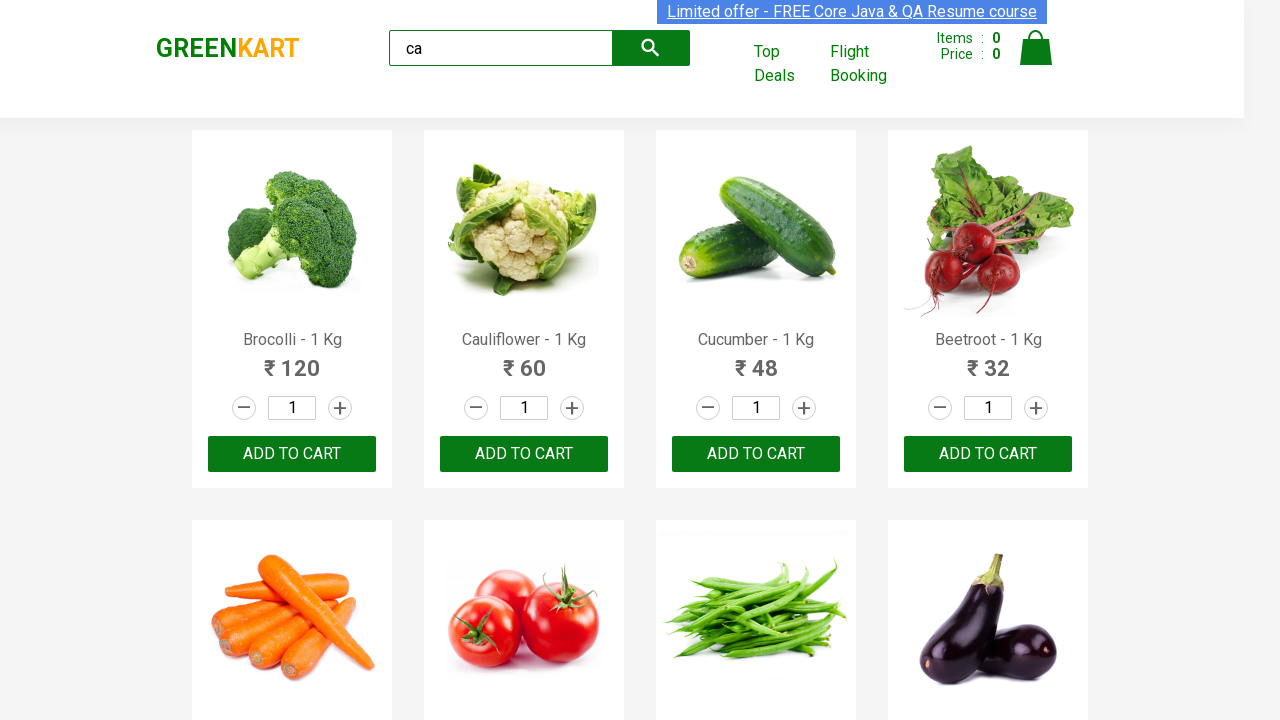

Waited 2 seconds for products to filter
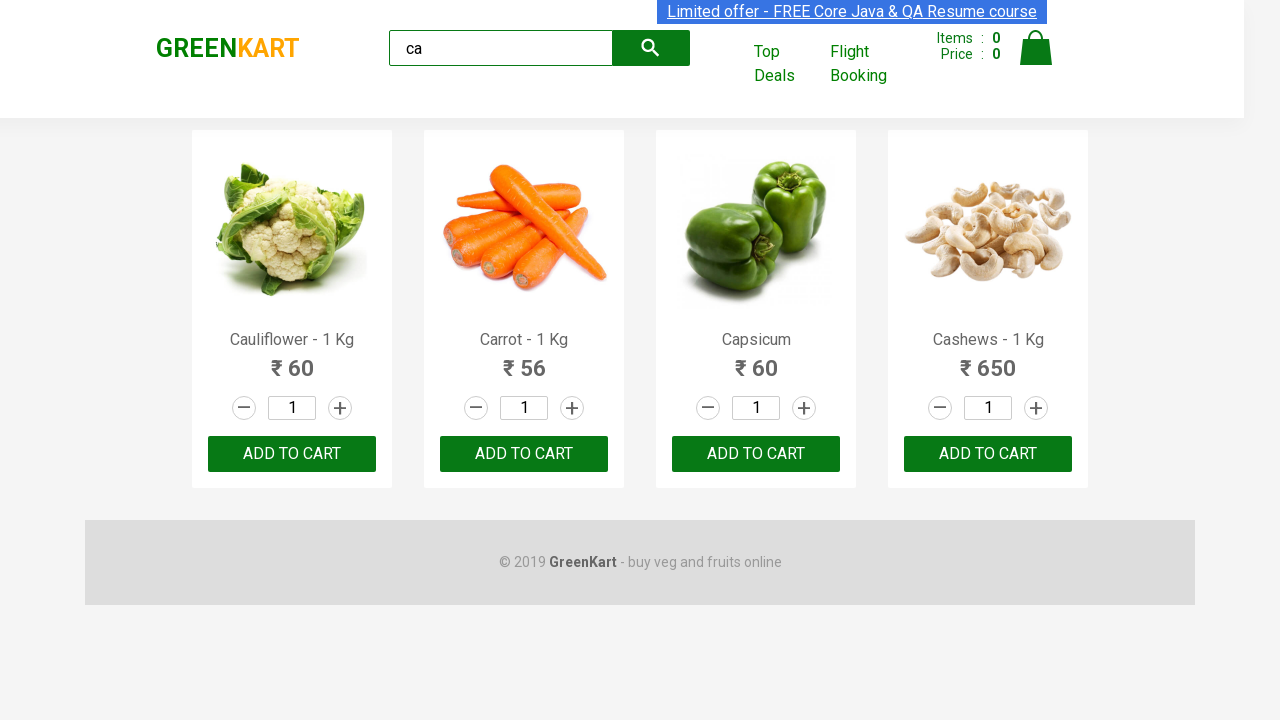

Clicked ADD TO CART button on second product at (524, 454) on .products .product >> nth=1 >> internal:text="ADD TO CART"i
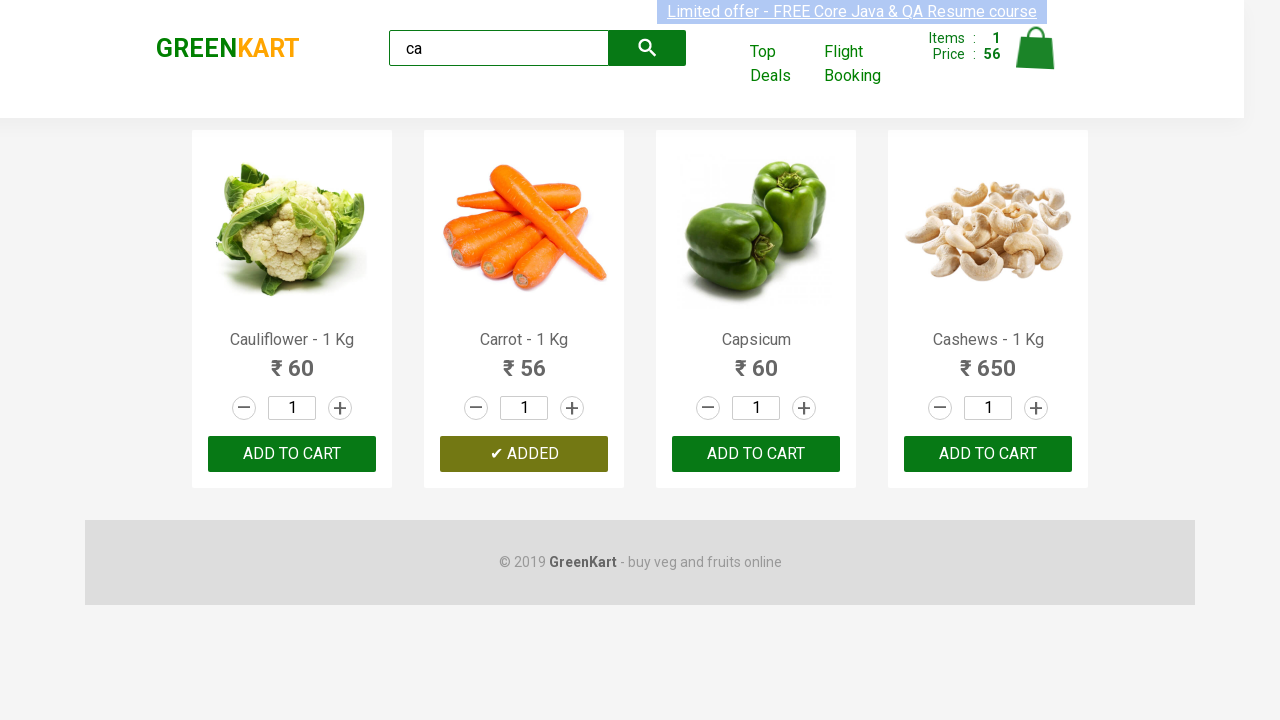

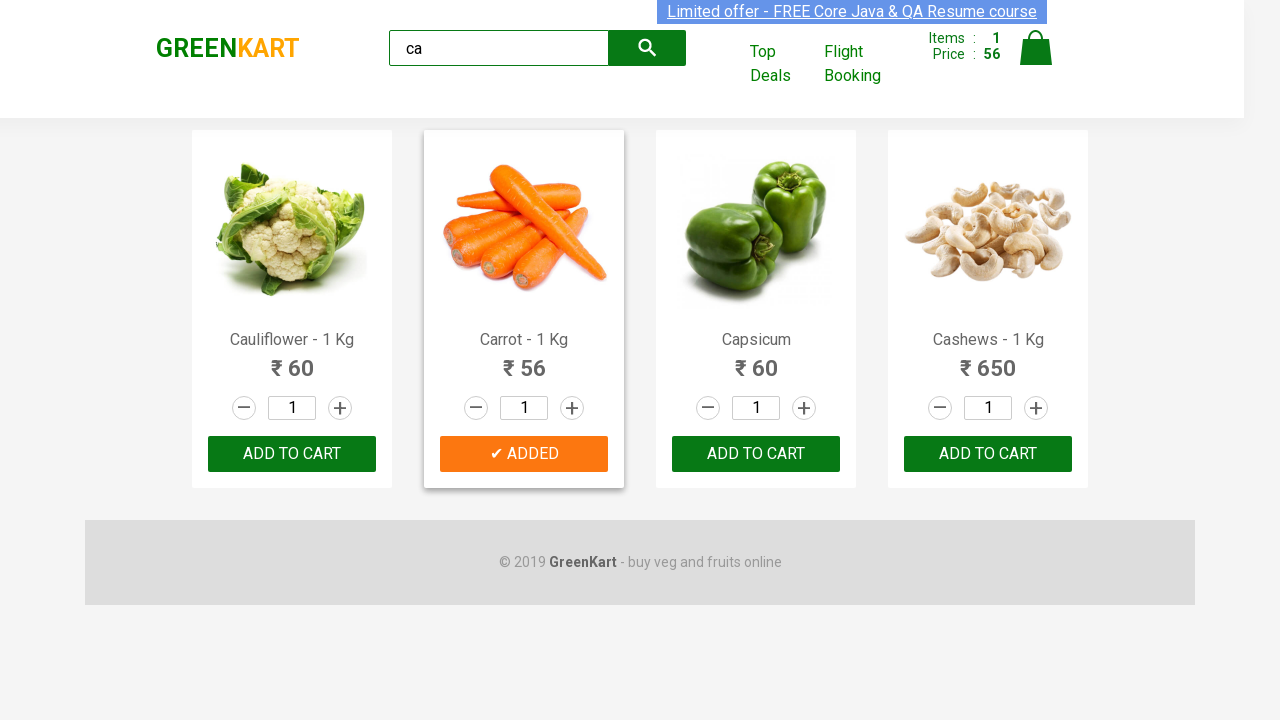